Navigates to Test Otomasyonu website and verifies page title, URL, and checks if page source contains specific text

Starting URL: https://www.testotomasyonu.com

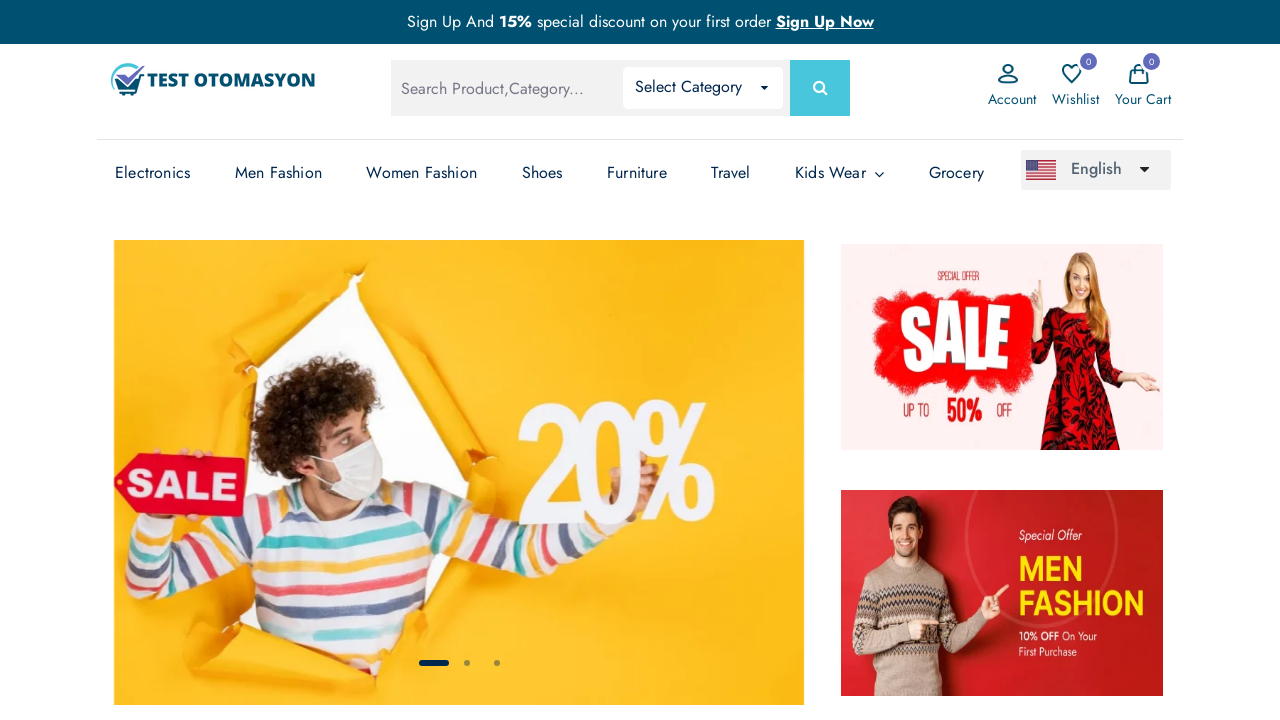

Retrieved page title
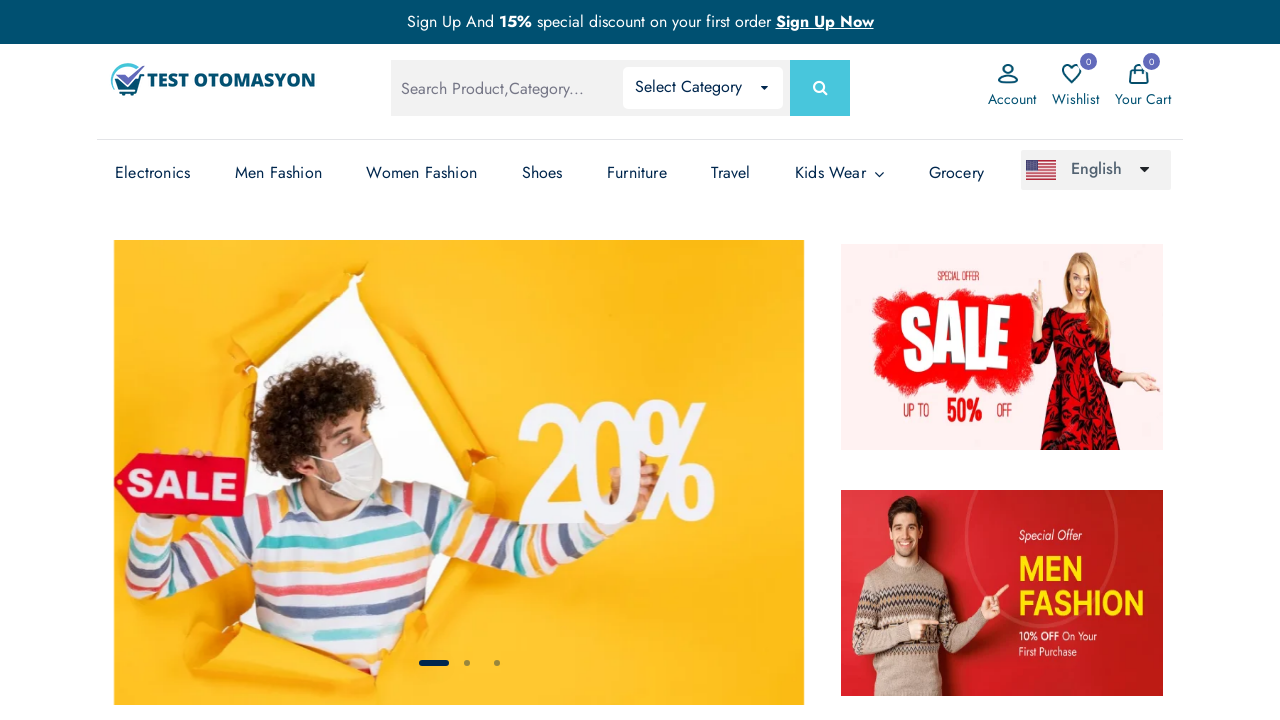

Verified page title contains 'Test Otomasyonu'
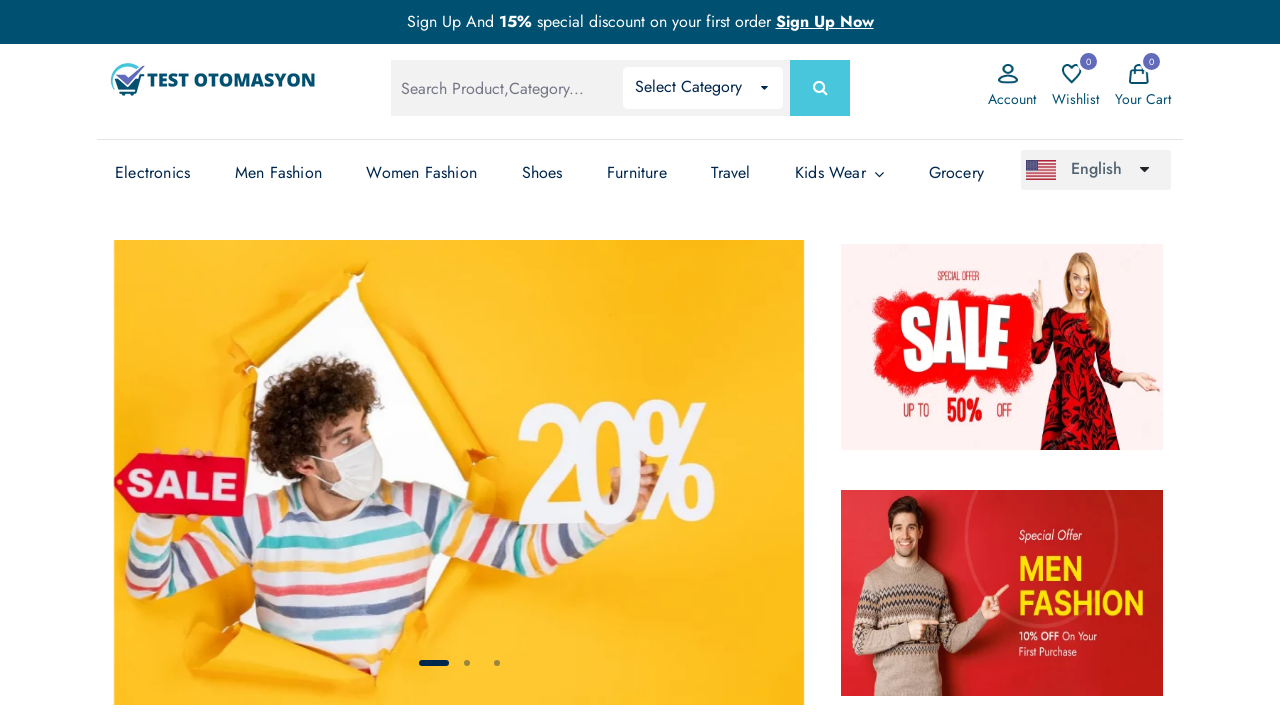

Retrieved current URL
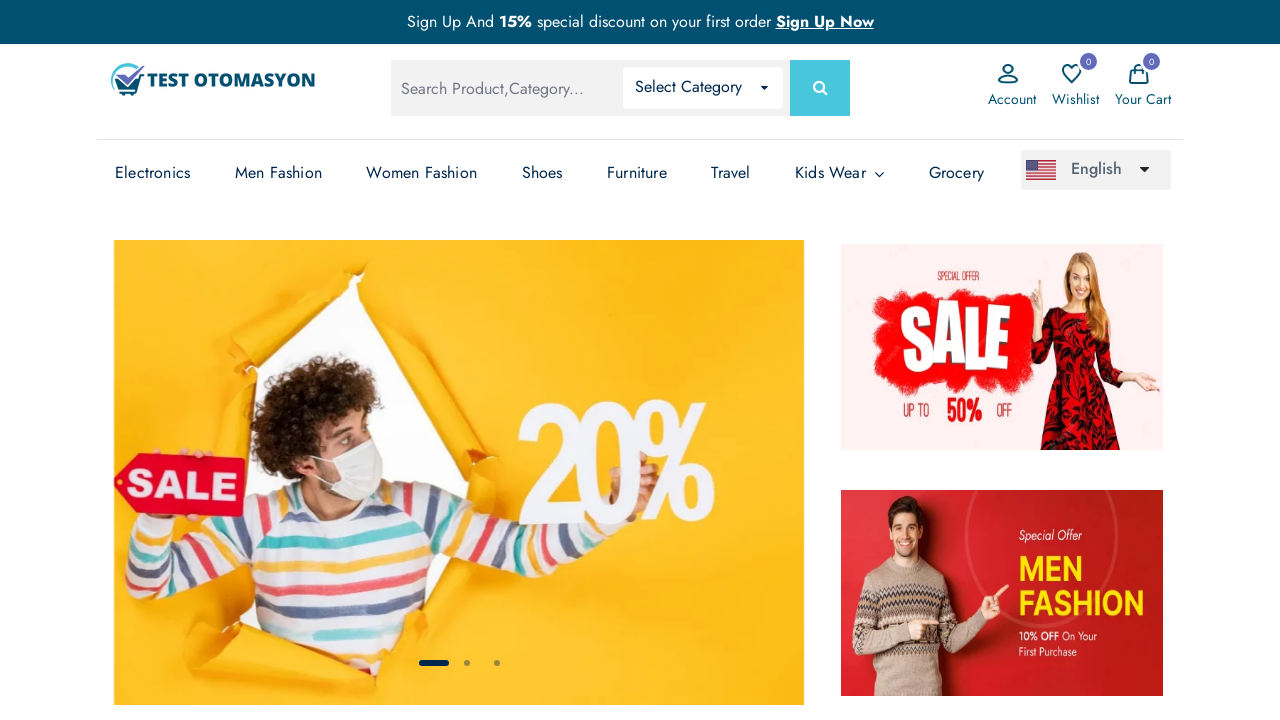

Verified current URL matches expected Test Otomasyonu URL
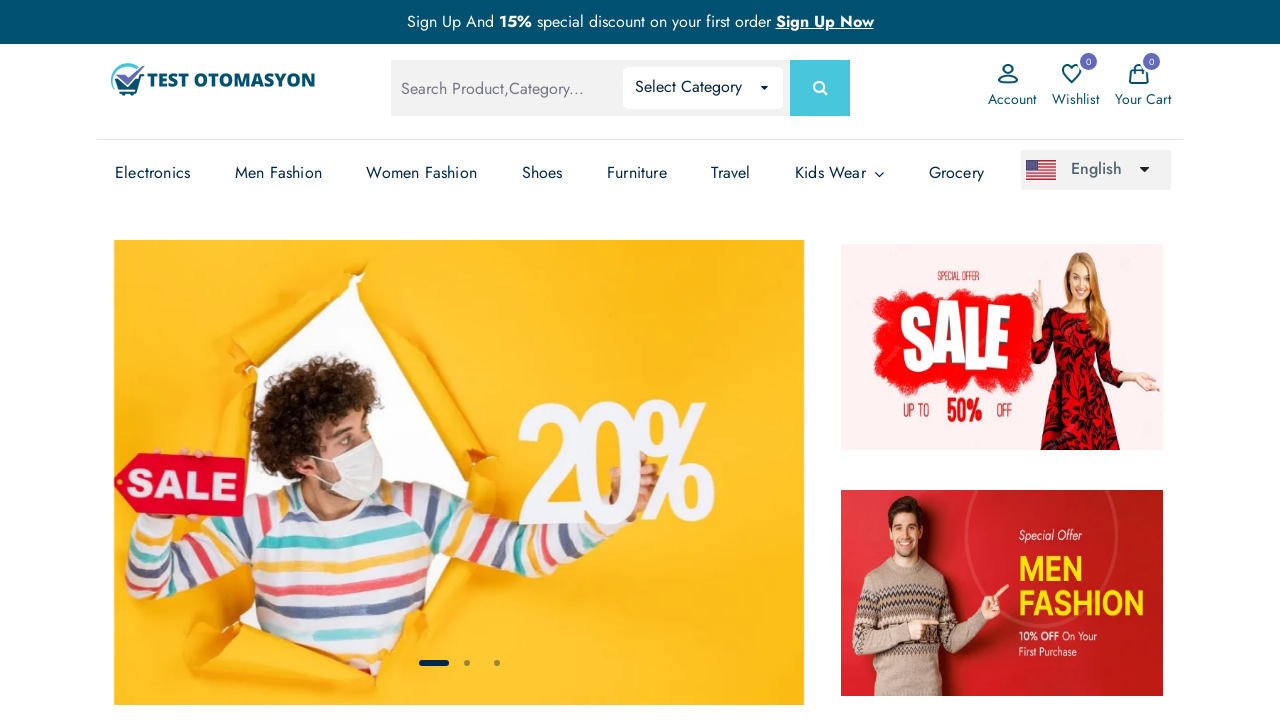

Retrieved page content
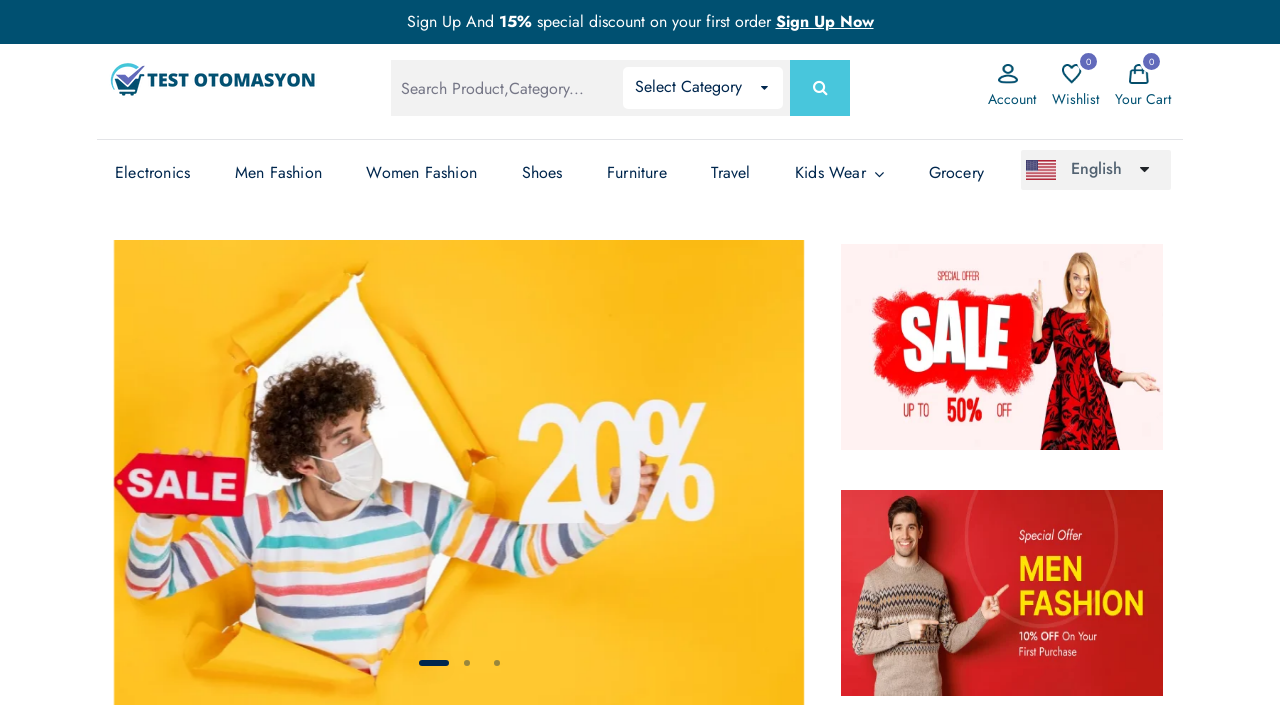

Verified page source contains 'otomasyon'
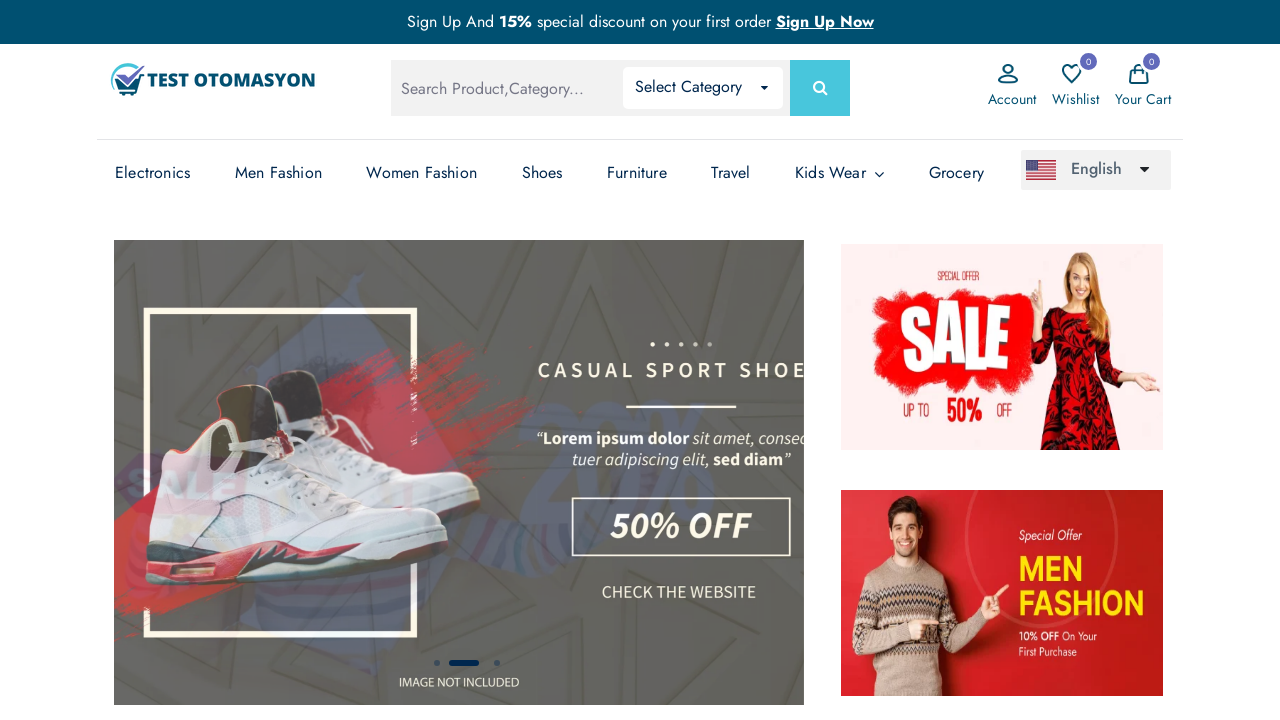

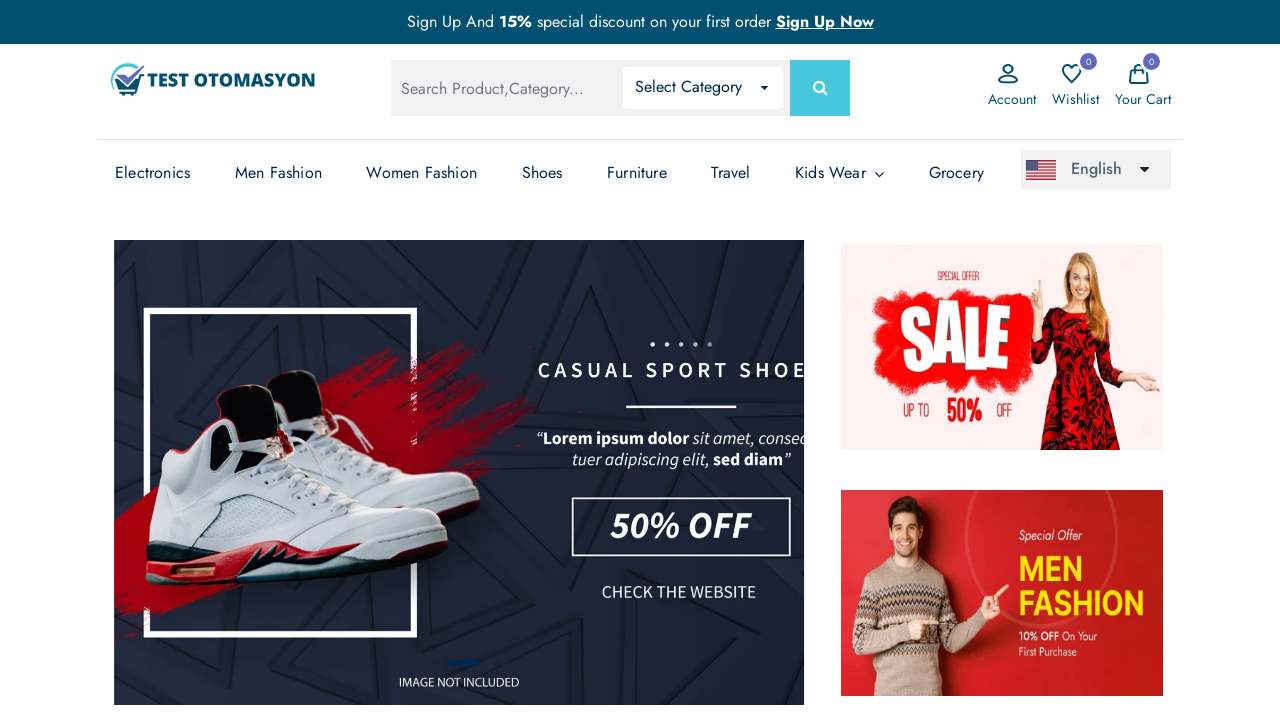